Tests handling of a JavaScript alert dialog by clicking a button that triggers an alert and accepting it

Starting URL: https://testautomationpractice.blogspot.com/

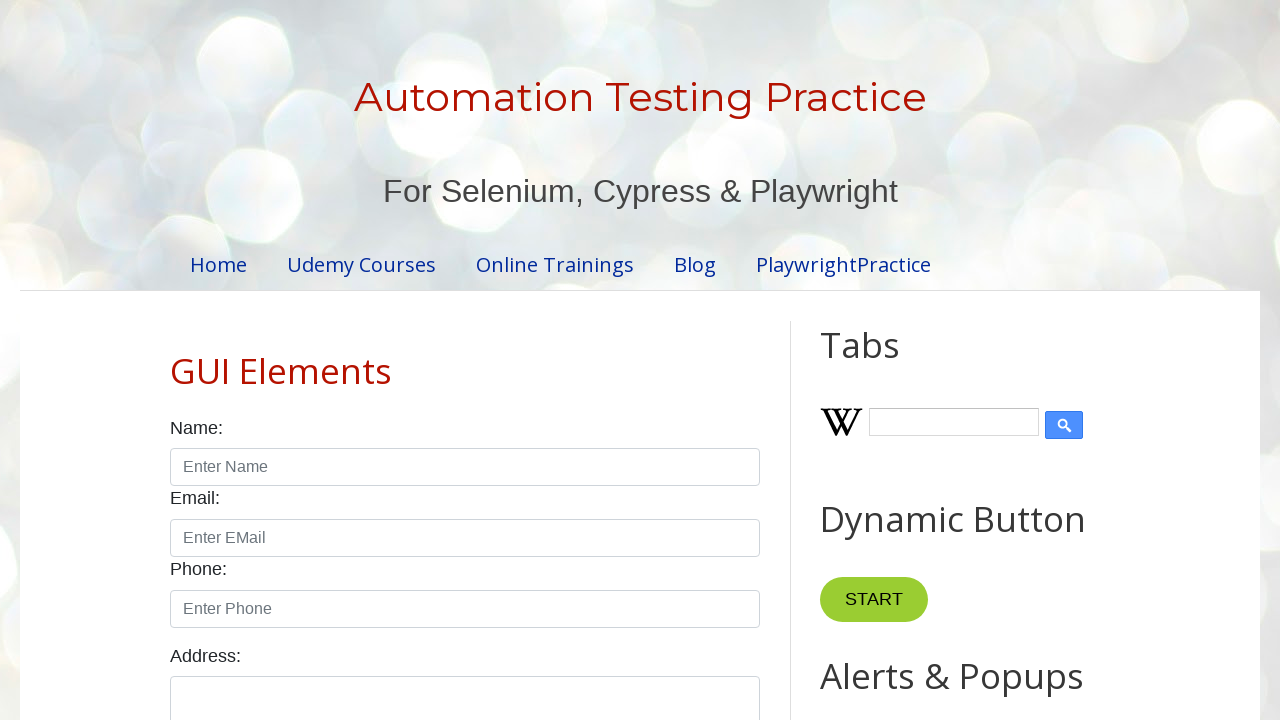

Set up dialog handler to accept alerts
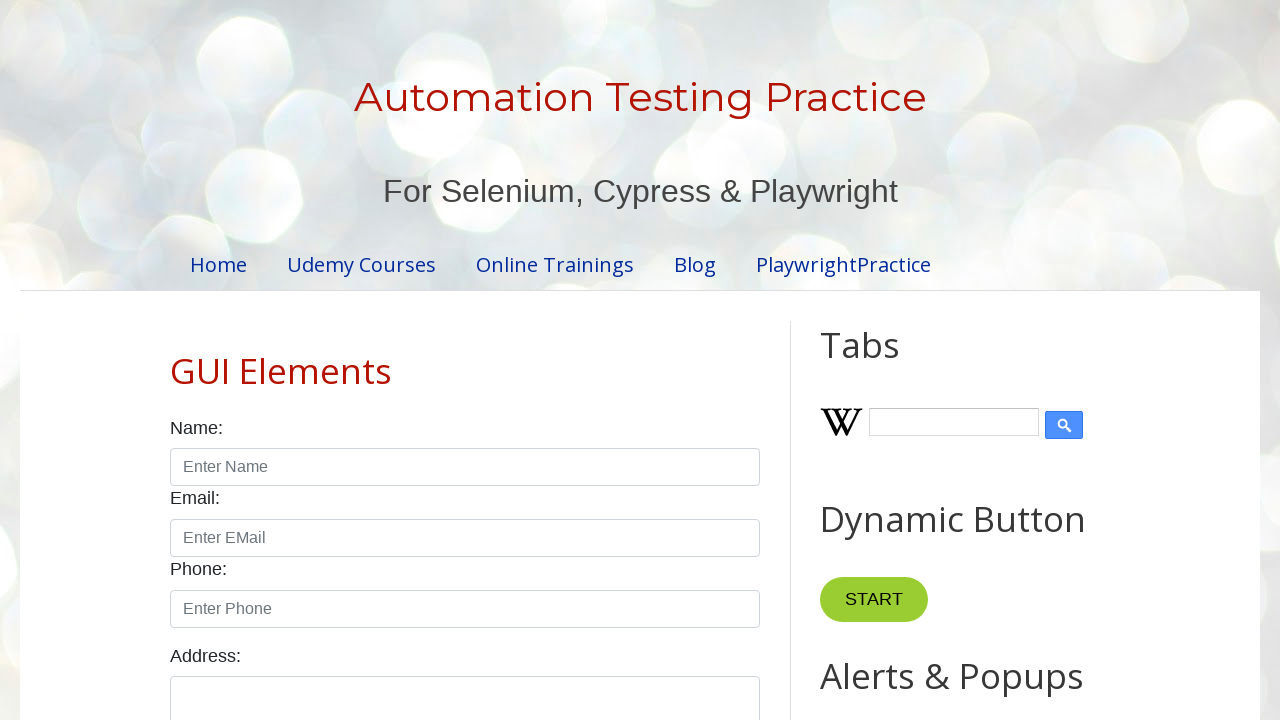

Clicked alert button to trigger JavaScript alert at (888, 361) on #alertBtn
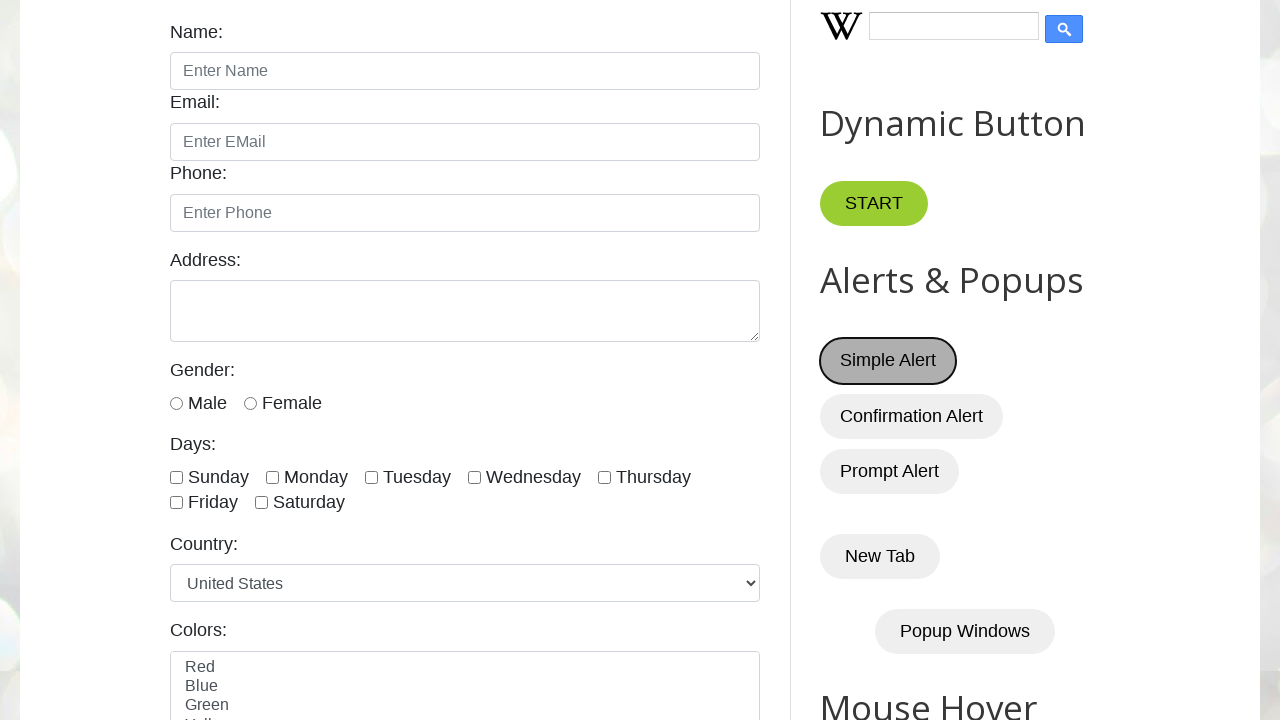

Waited for alert dialog to be processed
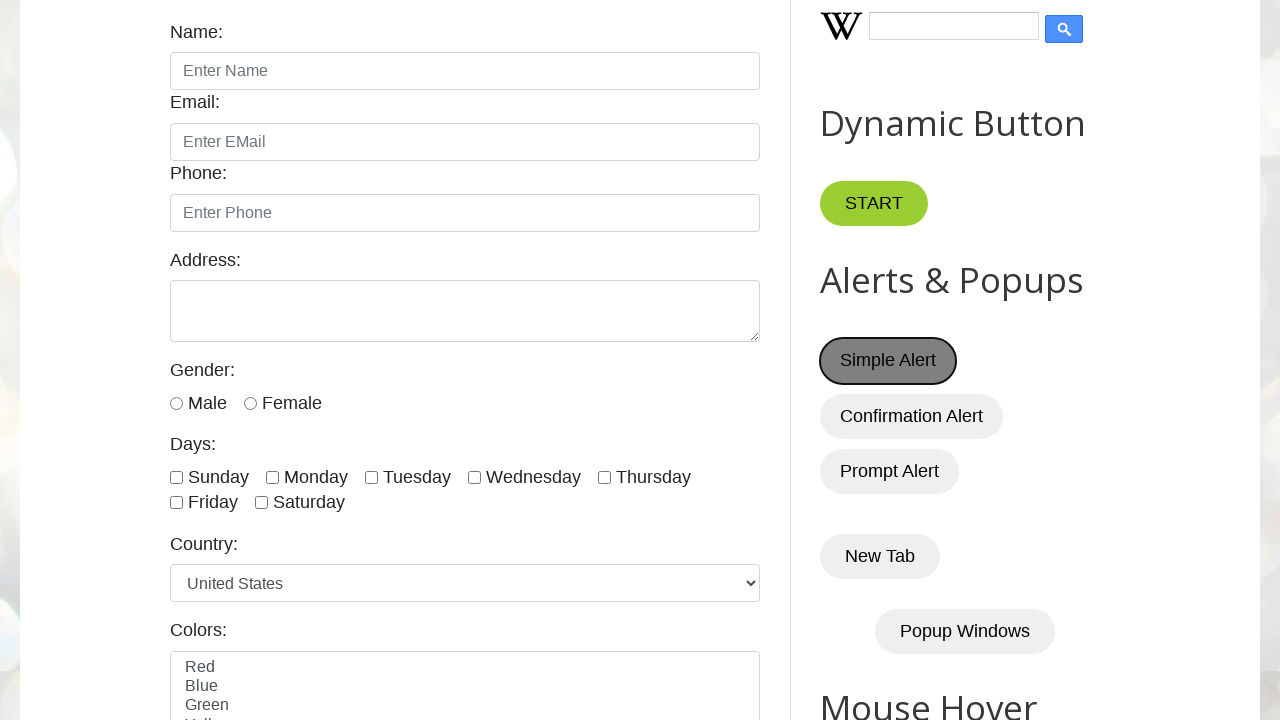

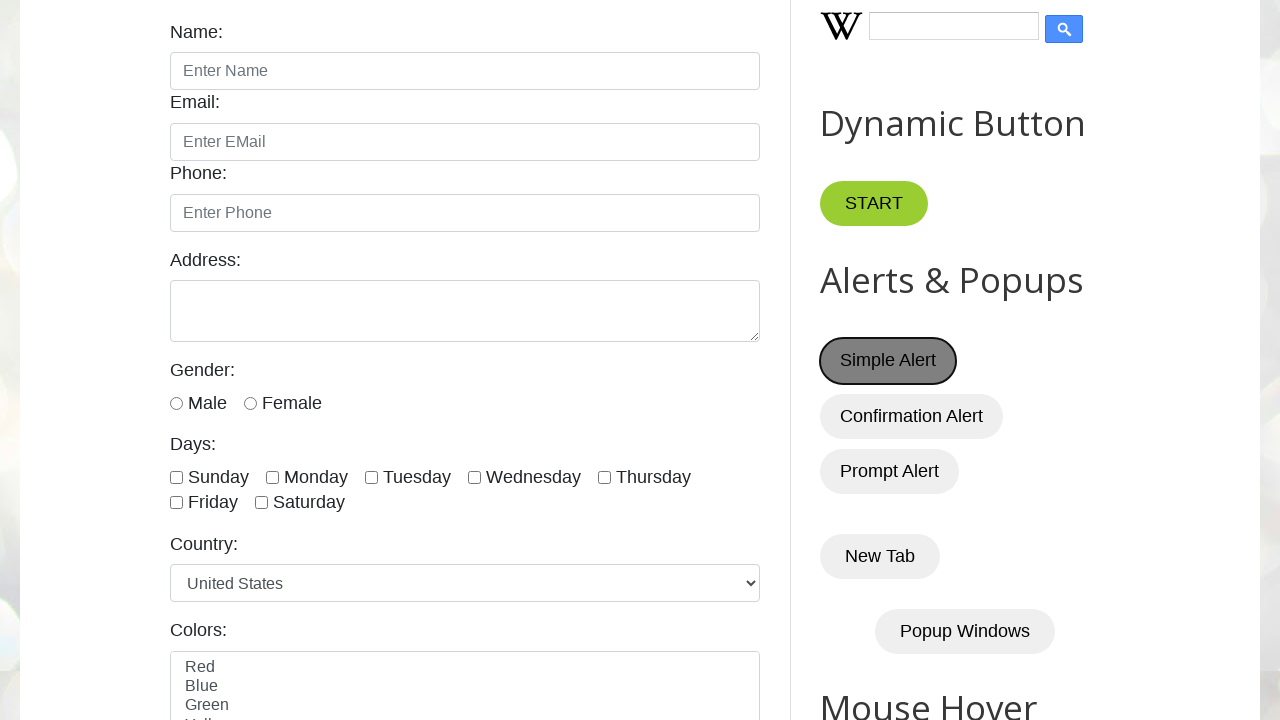